Tests checkbox interaction on a demo page by clicking both checkboxes if they are enabled. First clicks the second checkbox, then clicks the first checkbox.

Starting URL: https://the-internet.herokuapp.com/checkboxes

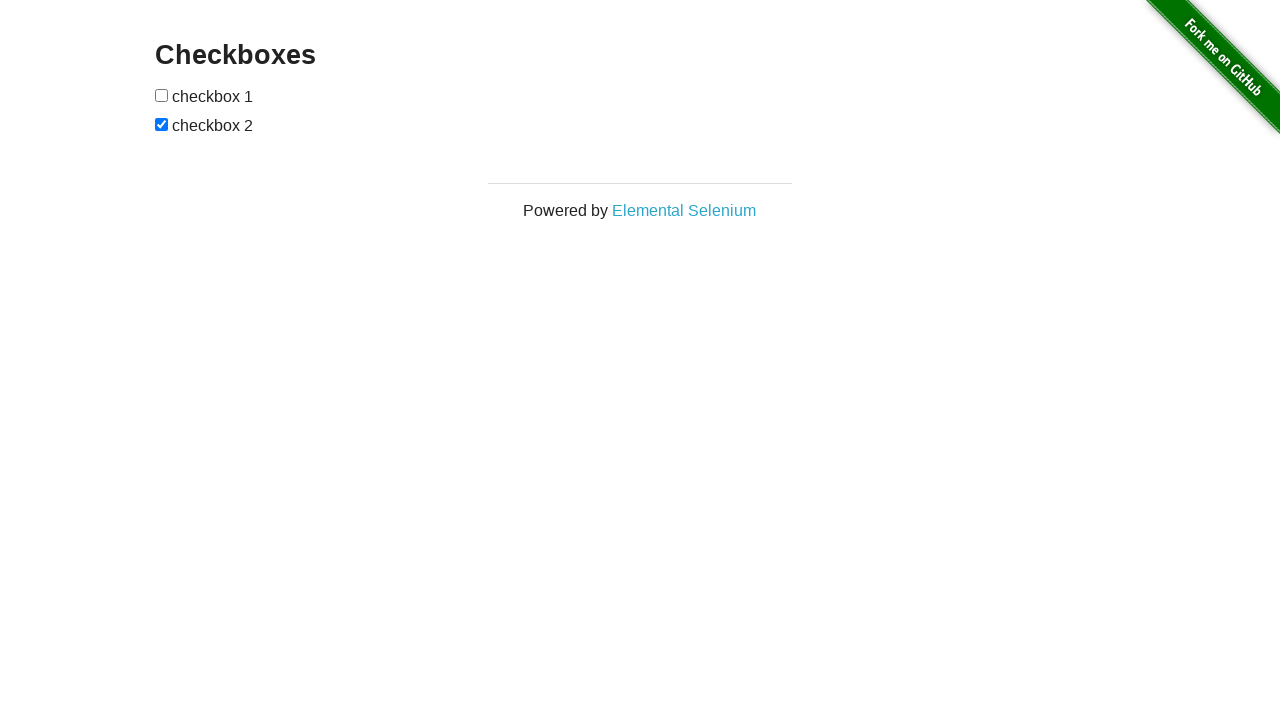

Navigated to checkboxes demo page
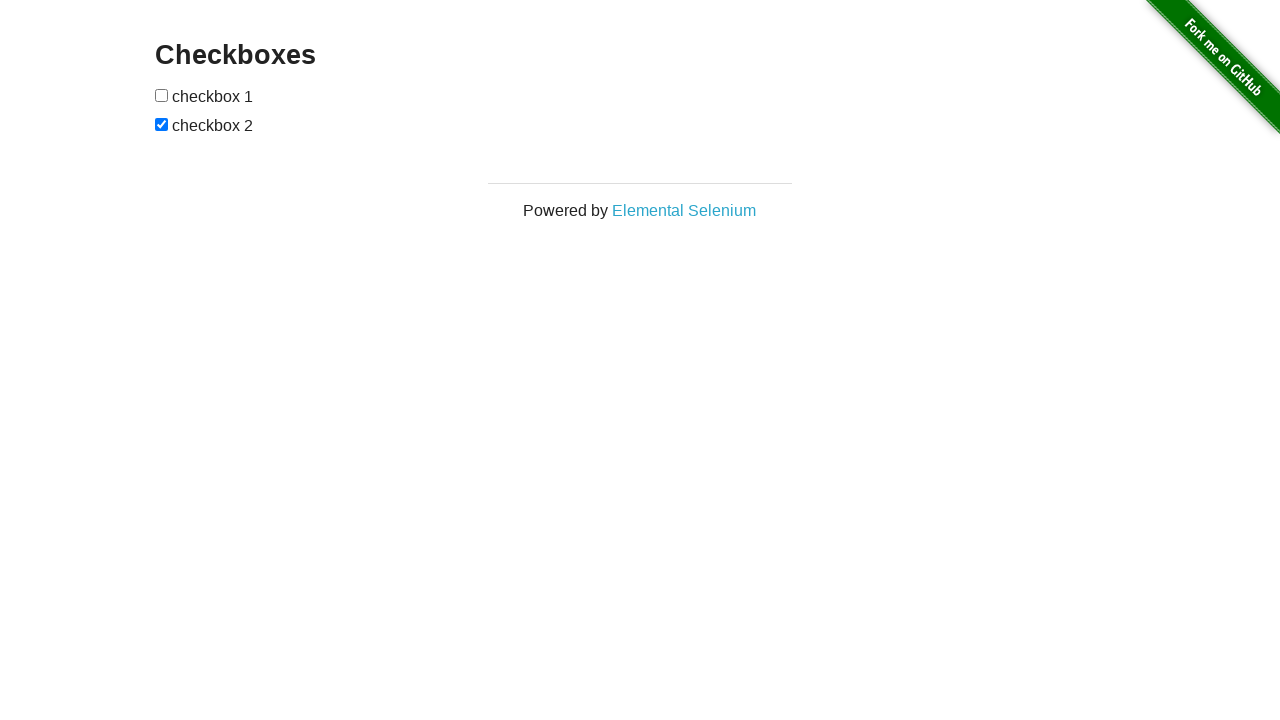

Located second checkbox element
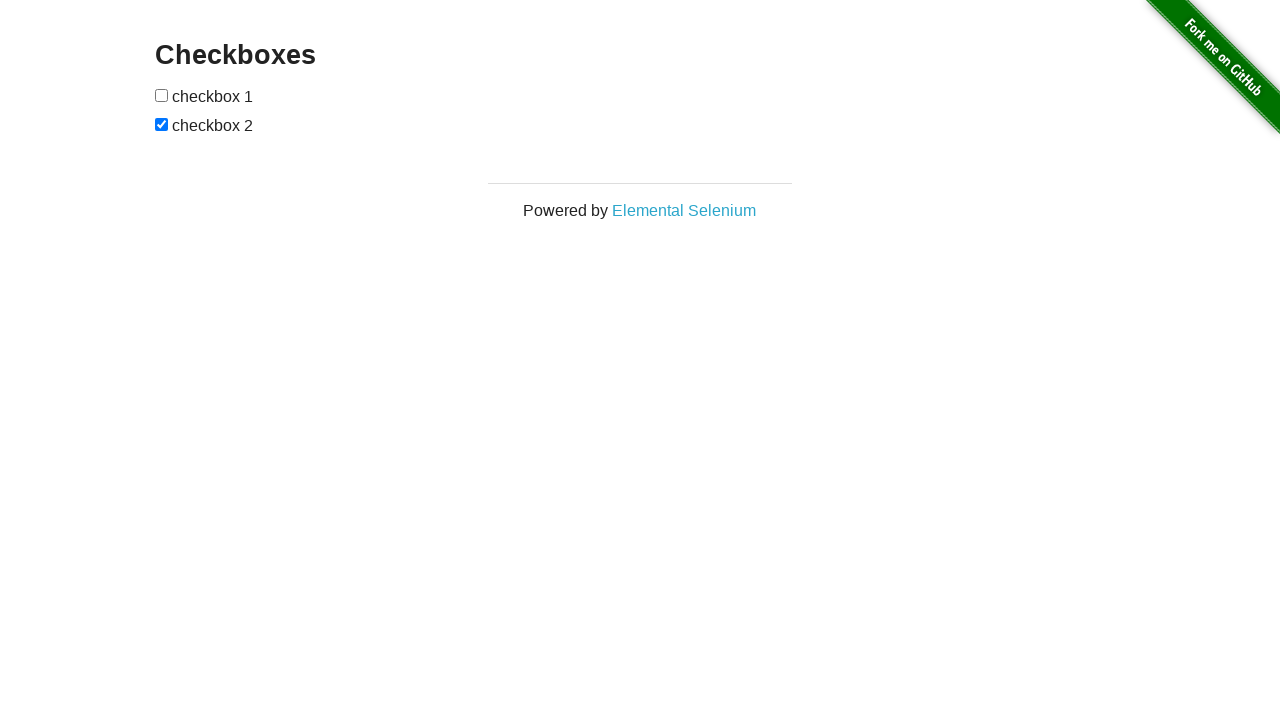

Verified second checkbox is enabled
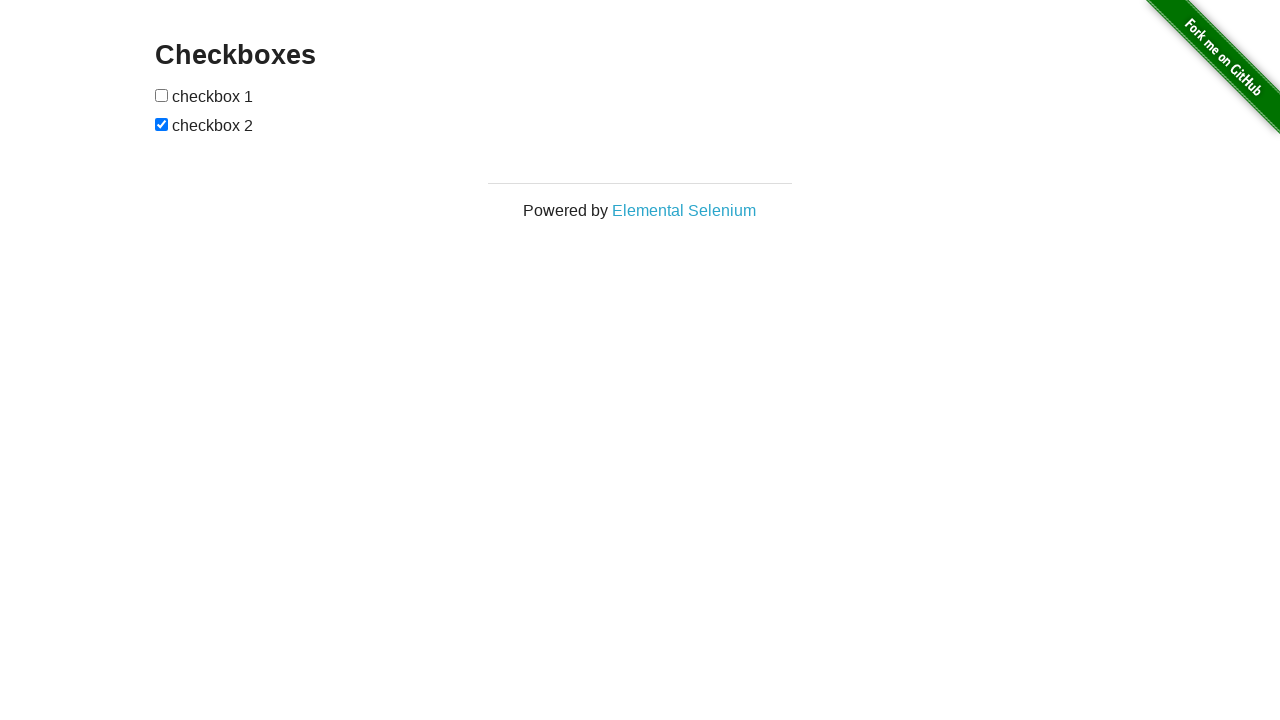

Clicked second checkbox at (162, 124) on xpath=//input[@type='checkbox'] >> nth=1
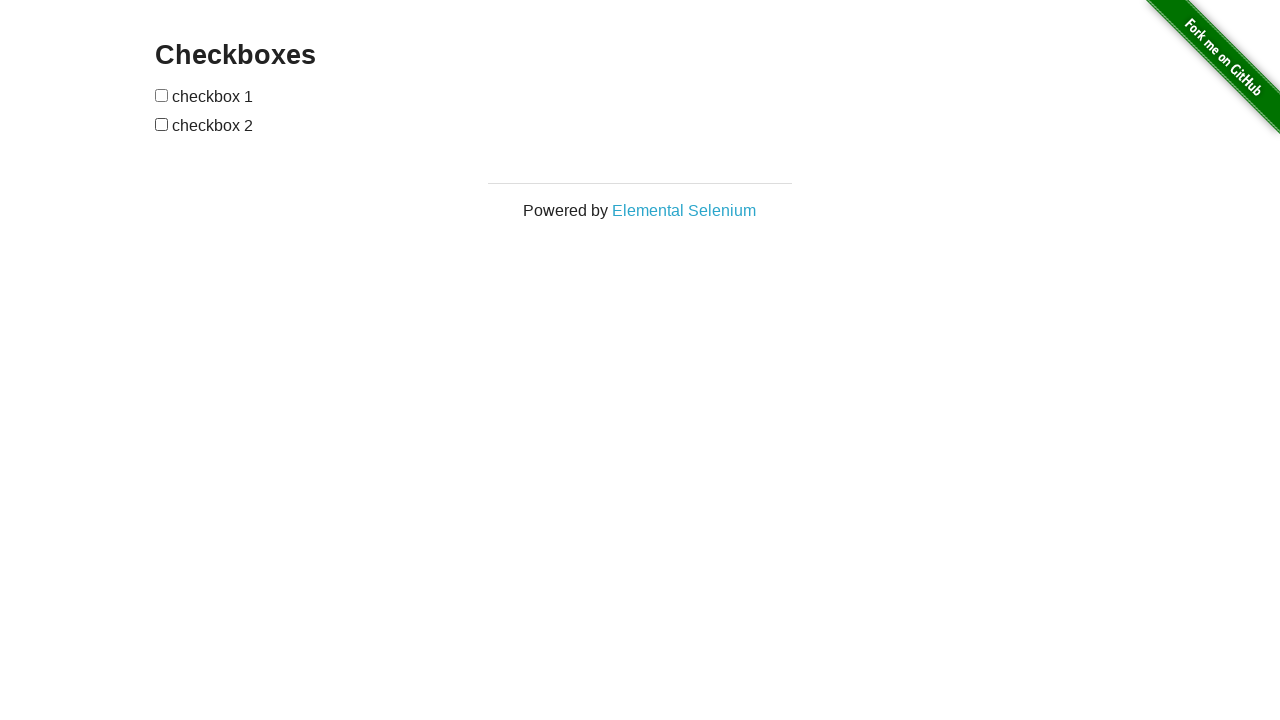

Located first checkbox element
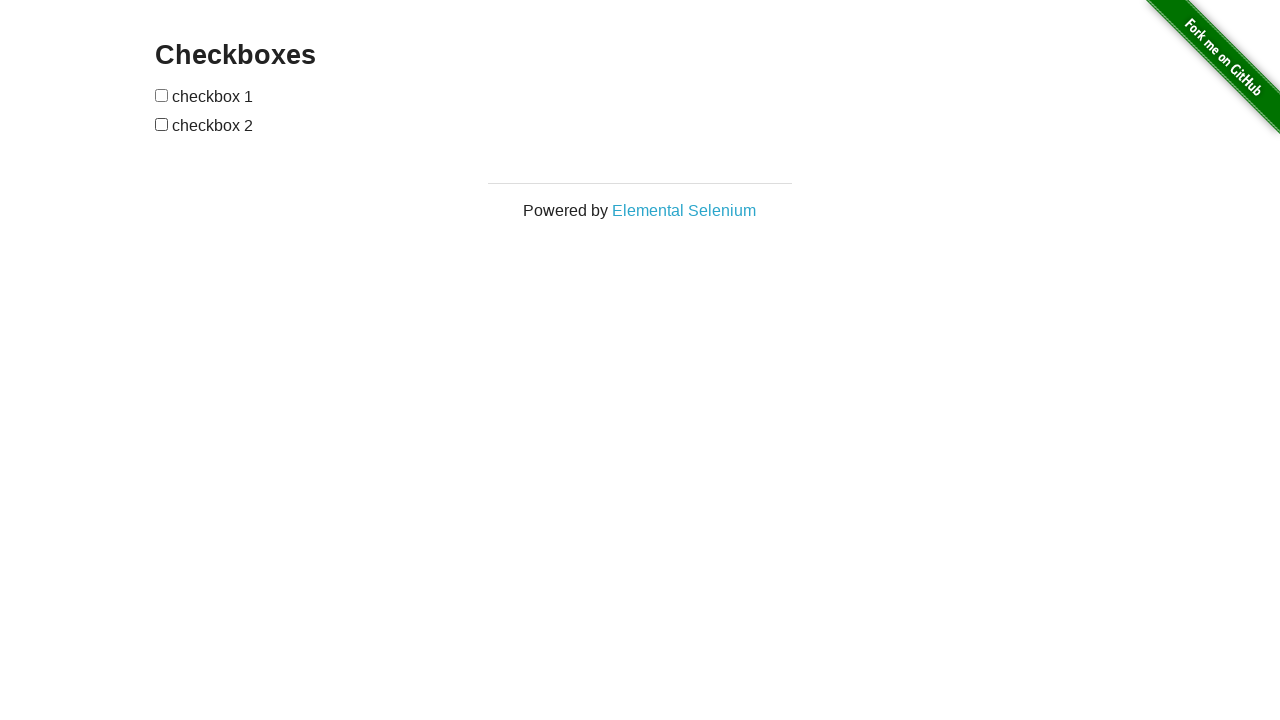

Verified first checkbox is enabled
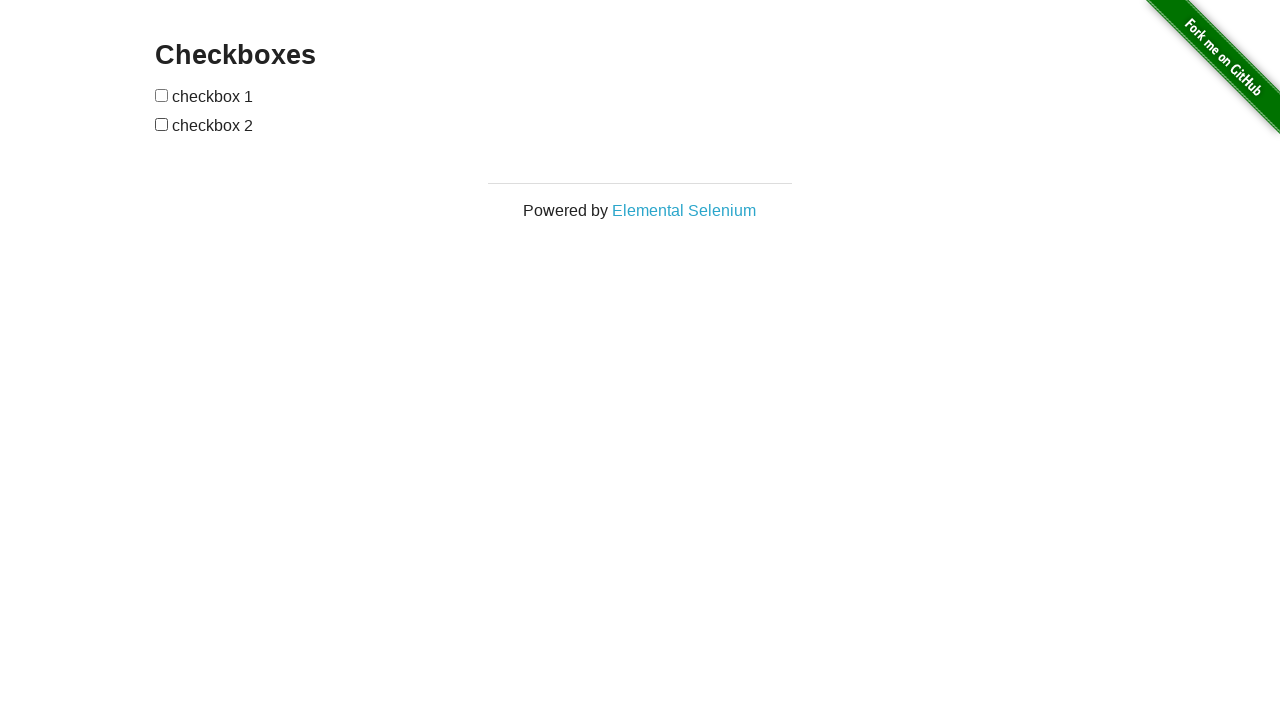

Clicked first checkbox at (162, 95) on xpath=//input[@type='checkbox'] >> nth=0
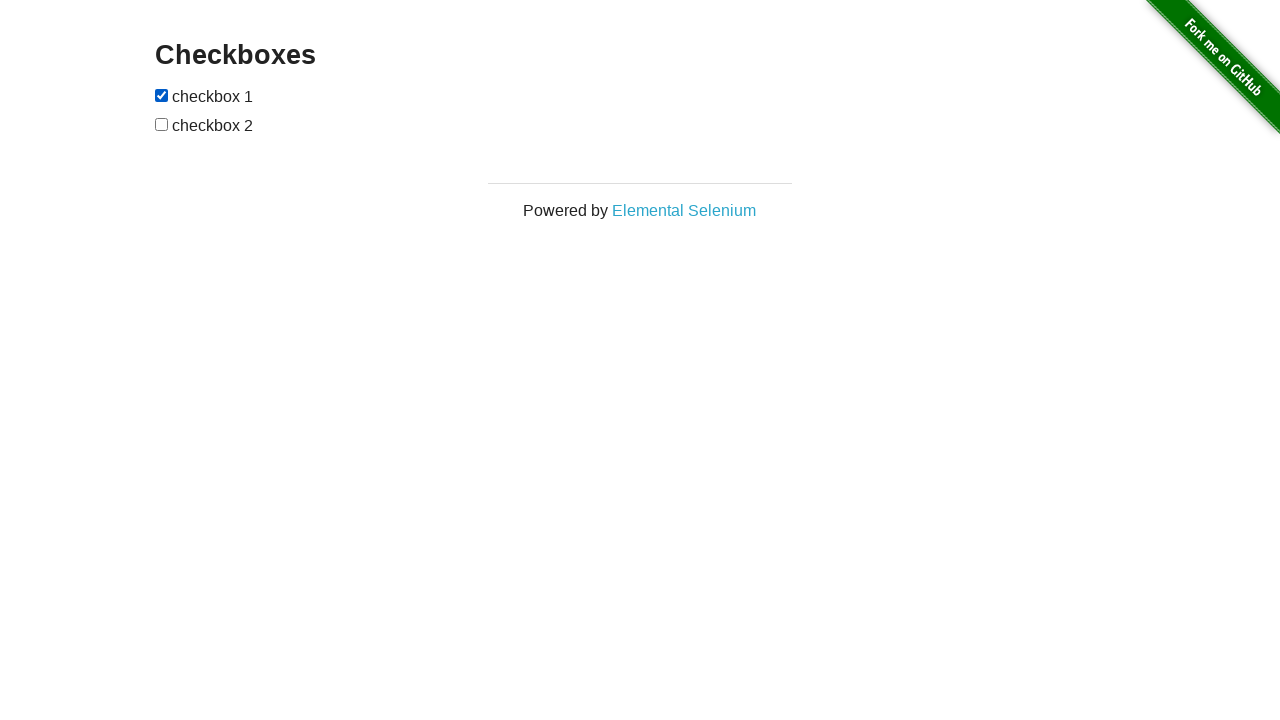

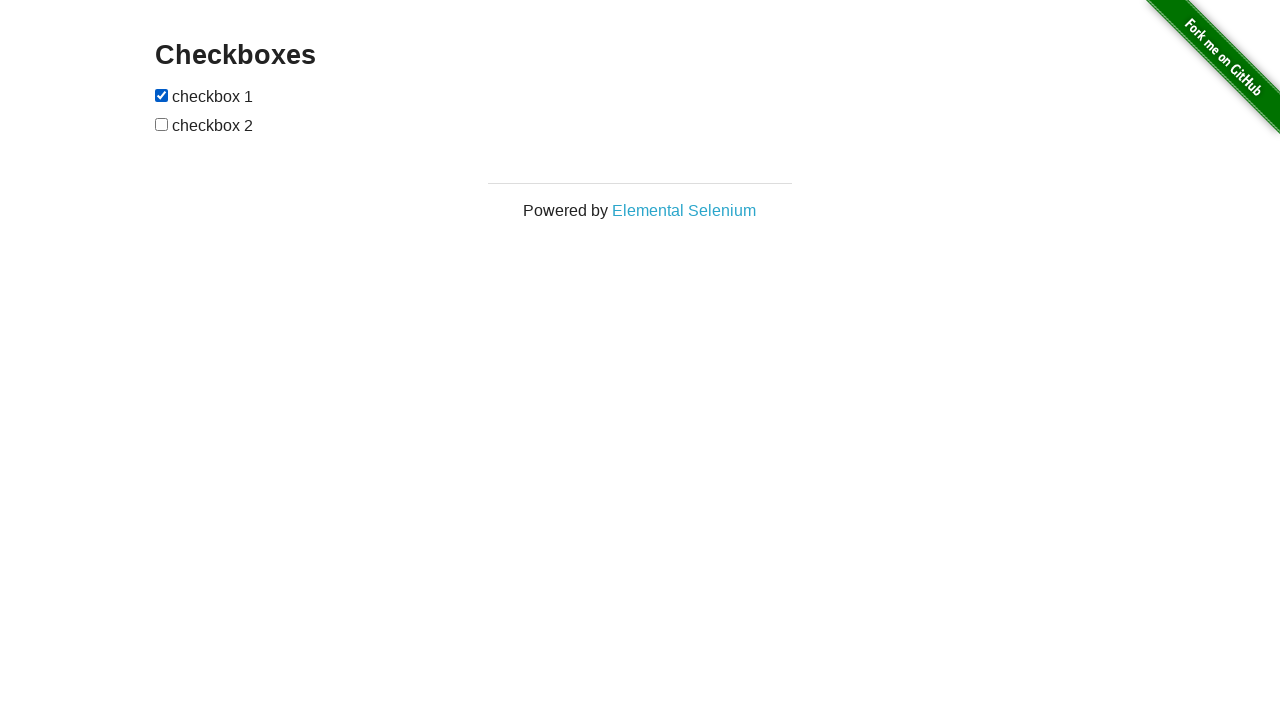